Tests dropdown selection functionality by selecting options using different methods (by value, visible text, and index) from a classic select menu

Starting URL: https://demoqa.com/select-menu

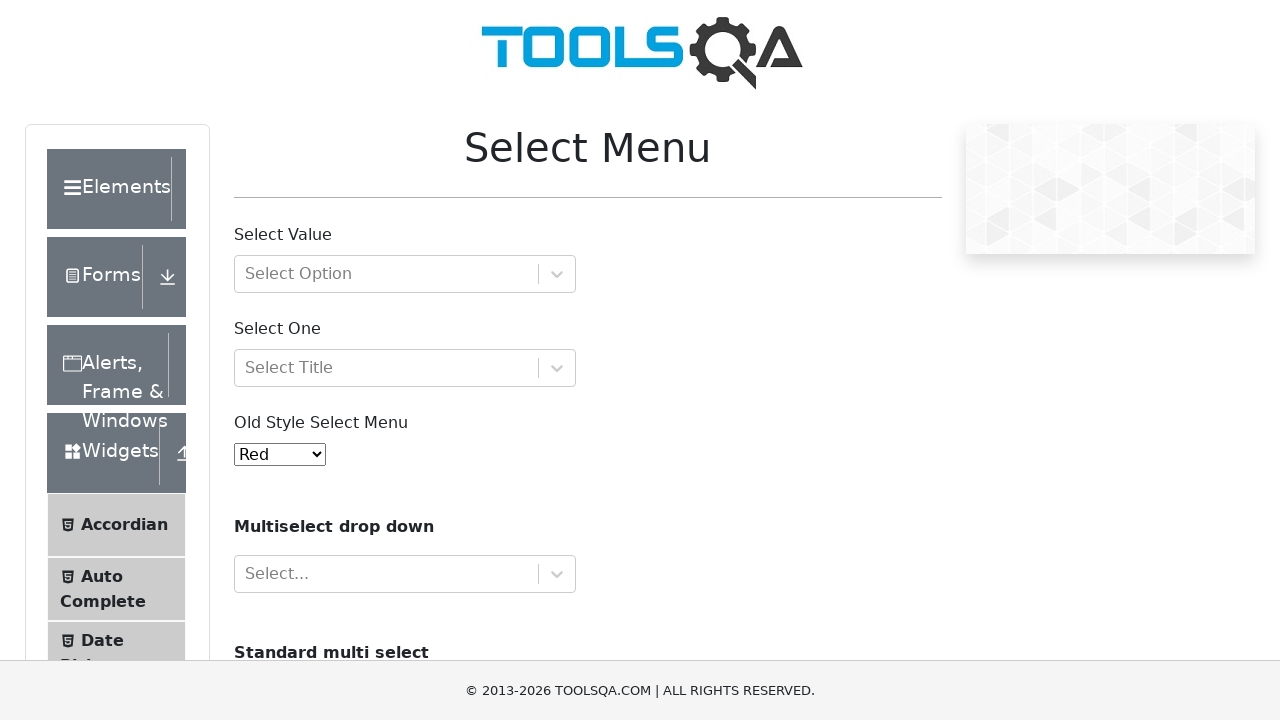

Scrolled down 500px to make dropdown visible
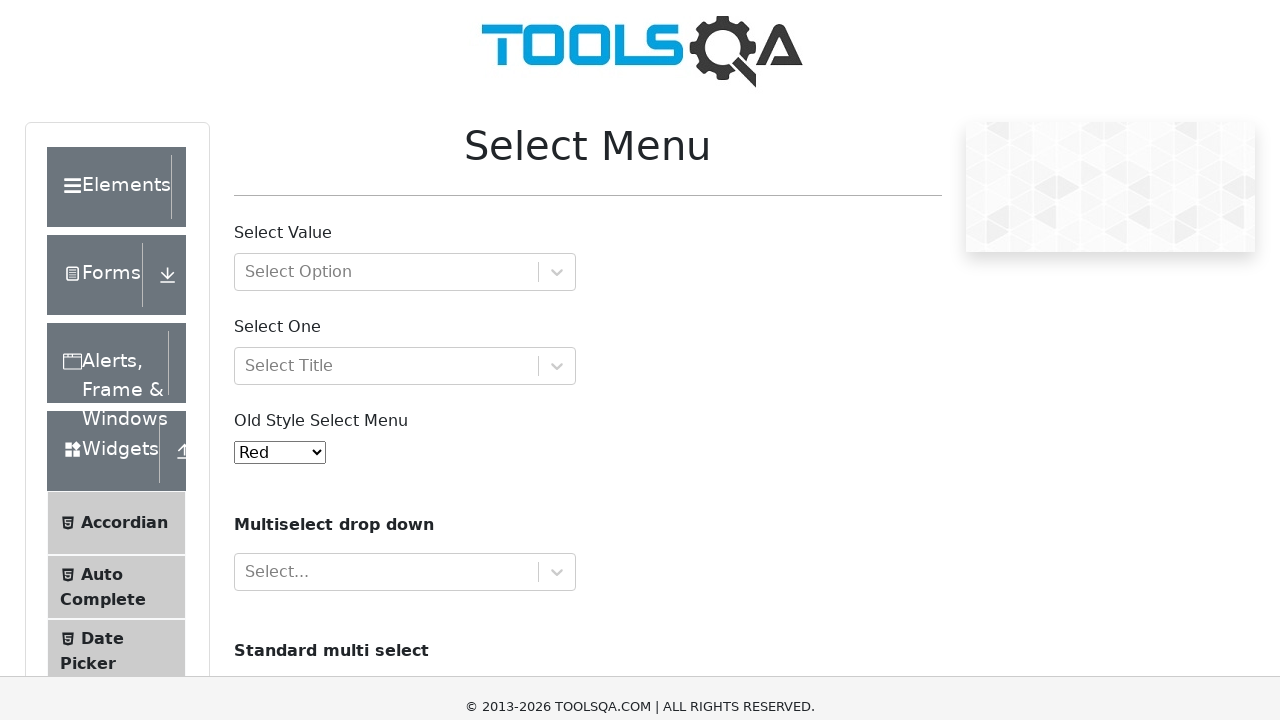

Selected option by value '2' (Blue) from dropdown on #oldSelectMenu
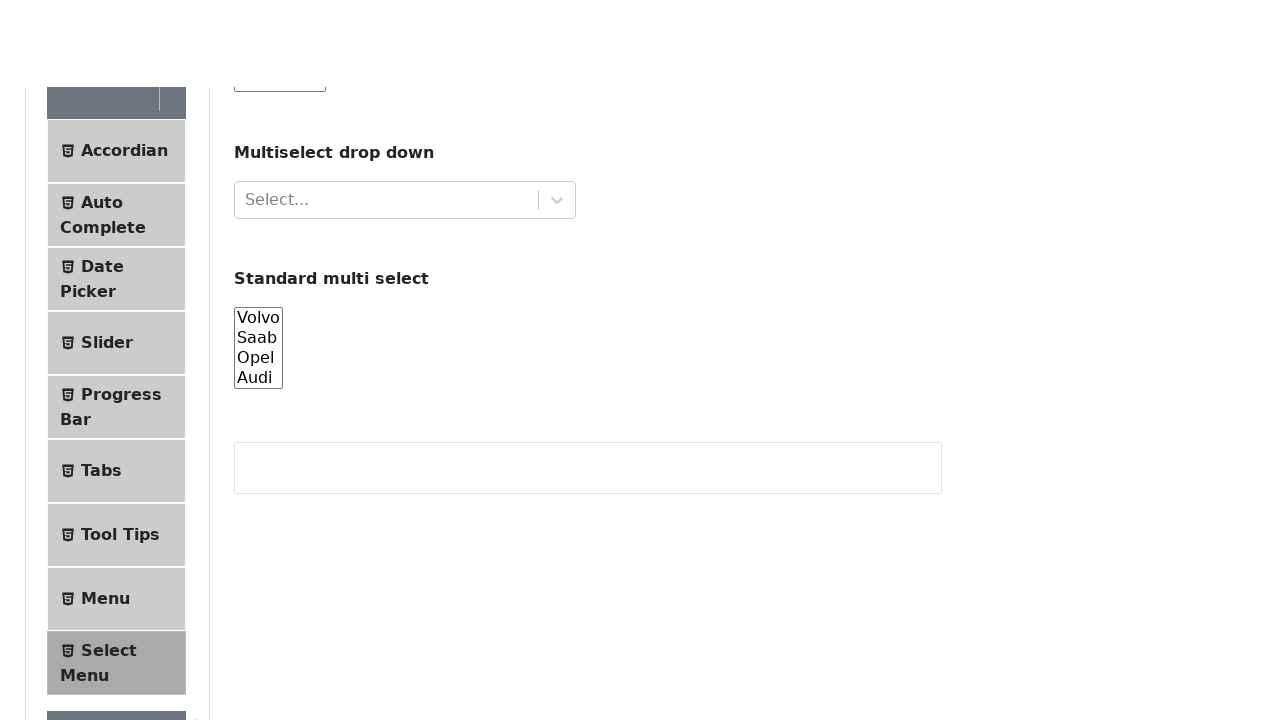

Selected option by visible text 'Magenta' from dropdown on #oldSelectMenu
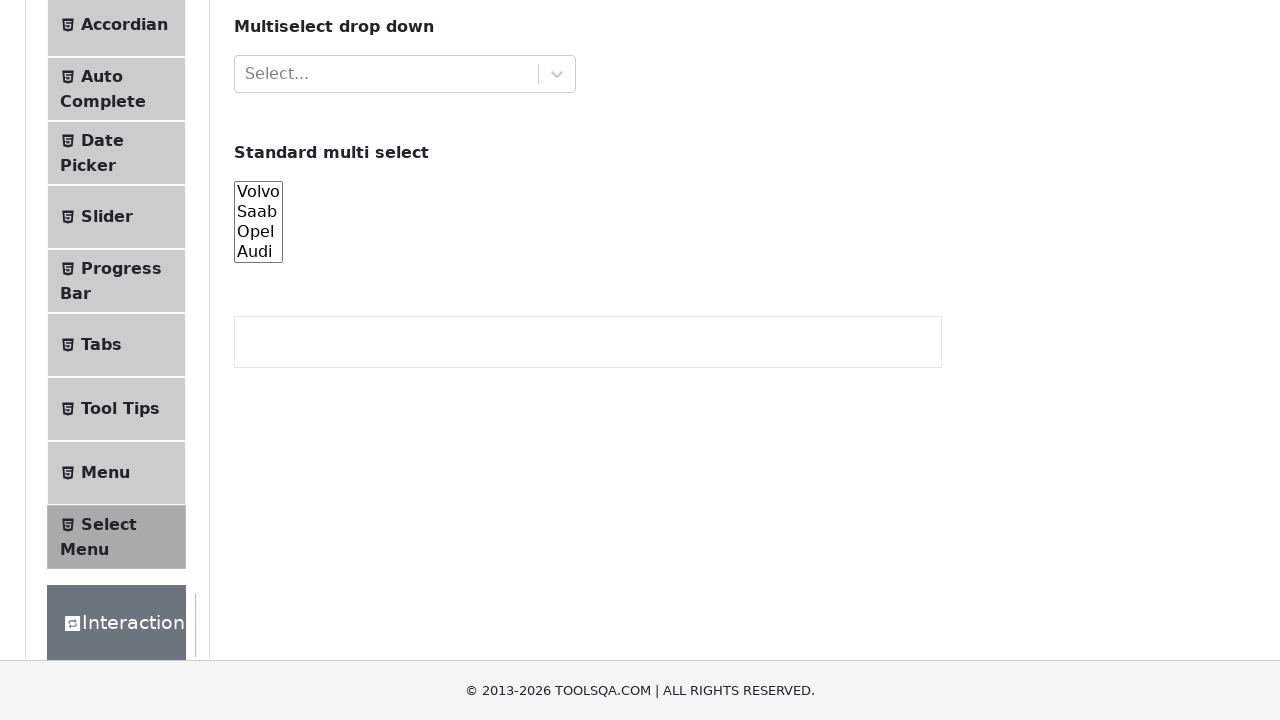

Selected option at index 6 (Aqua) from dropdown on #oldSelectMenu
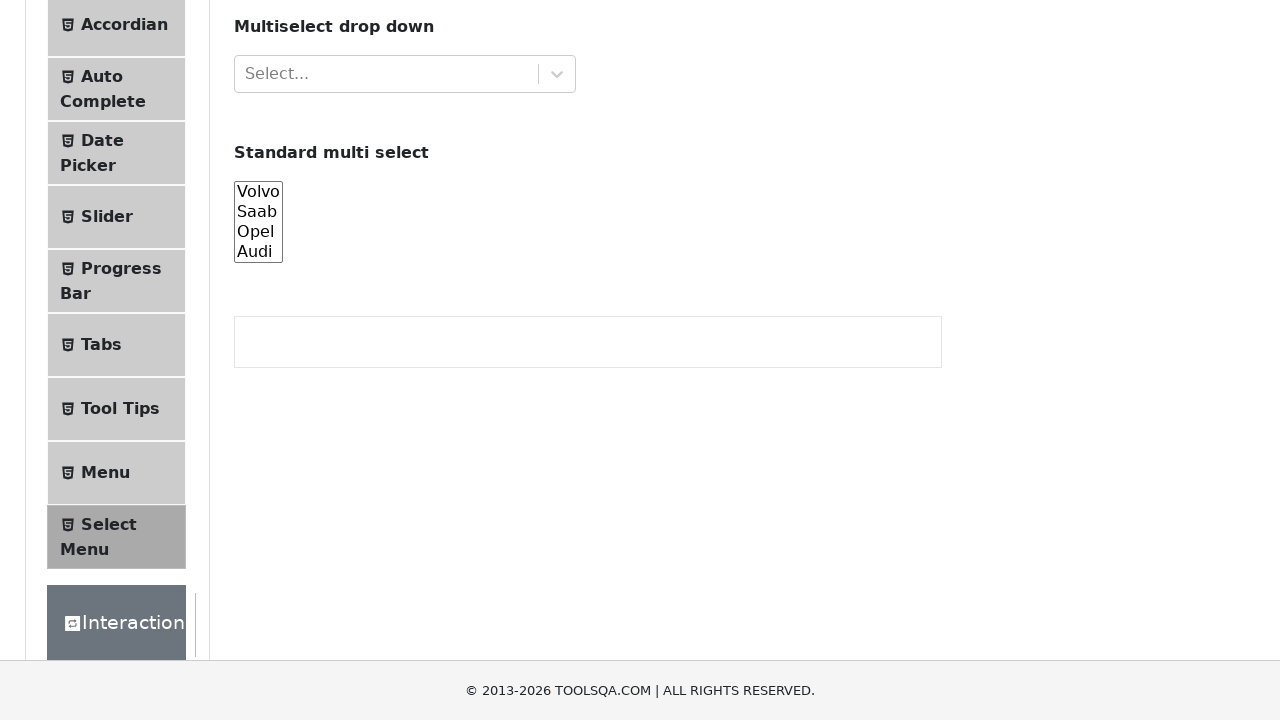

Retrieved currently selected option value
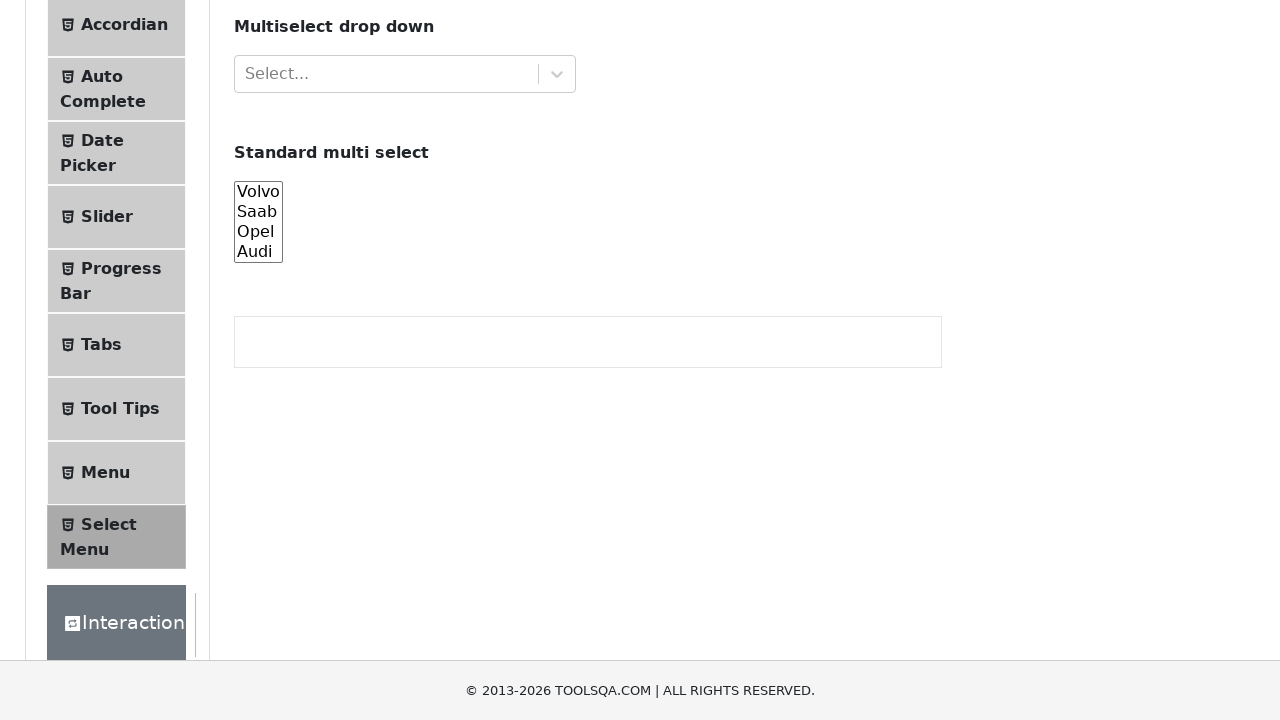

Retrieved text content of currently selected option
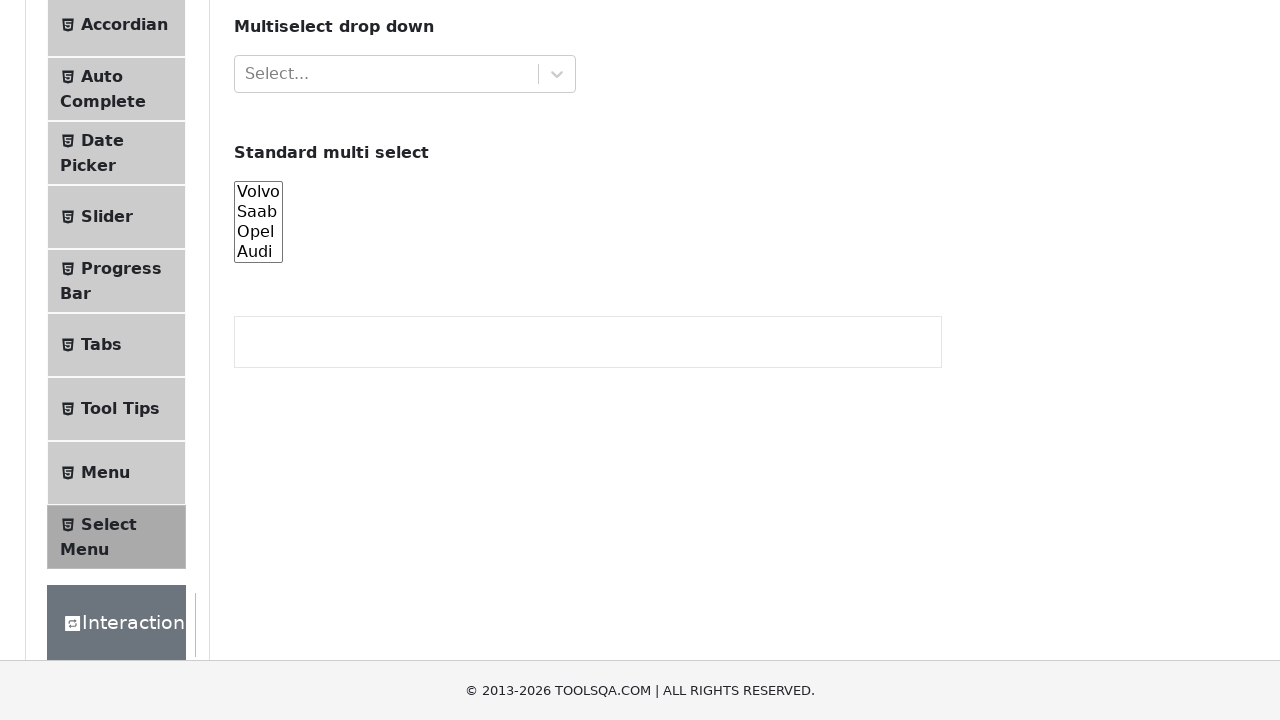

Retrieved all available options from dropdown
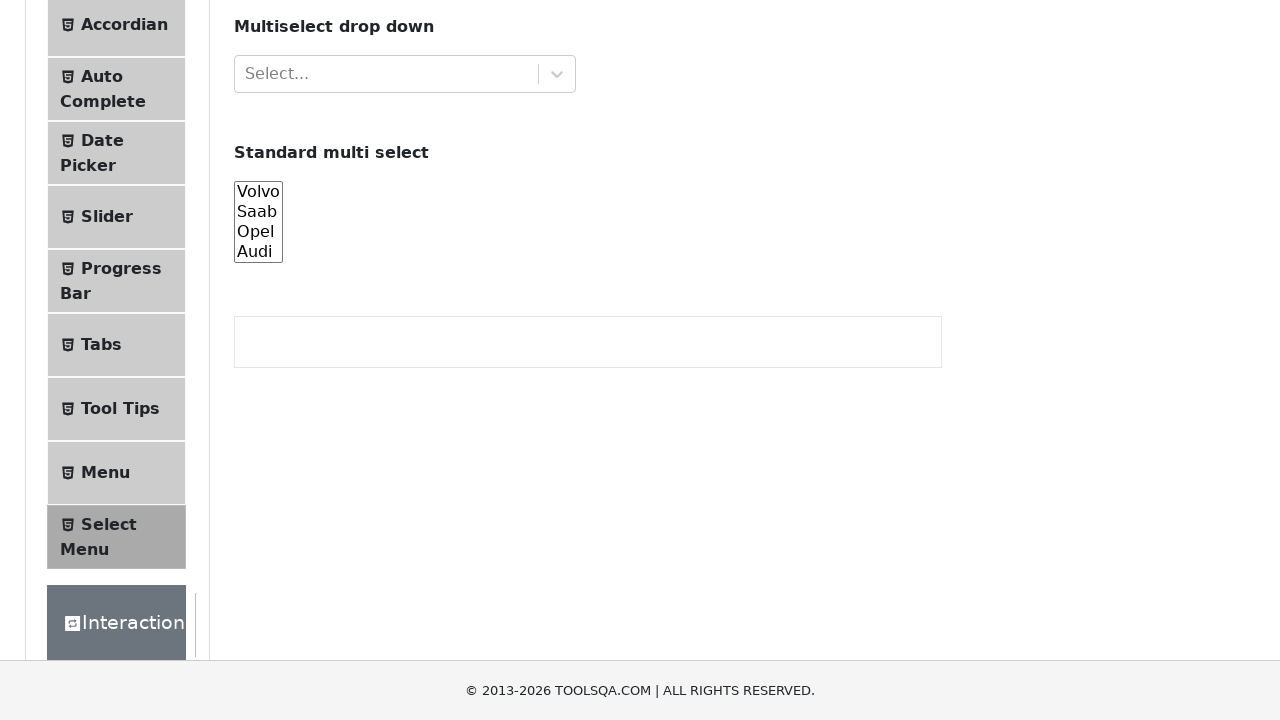

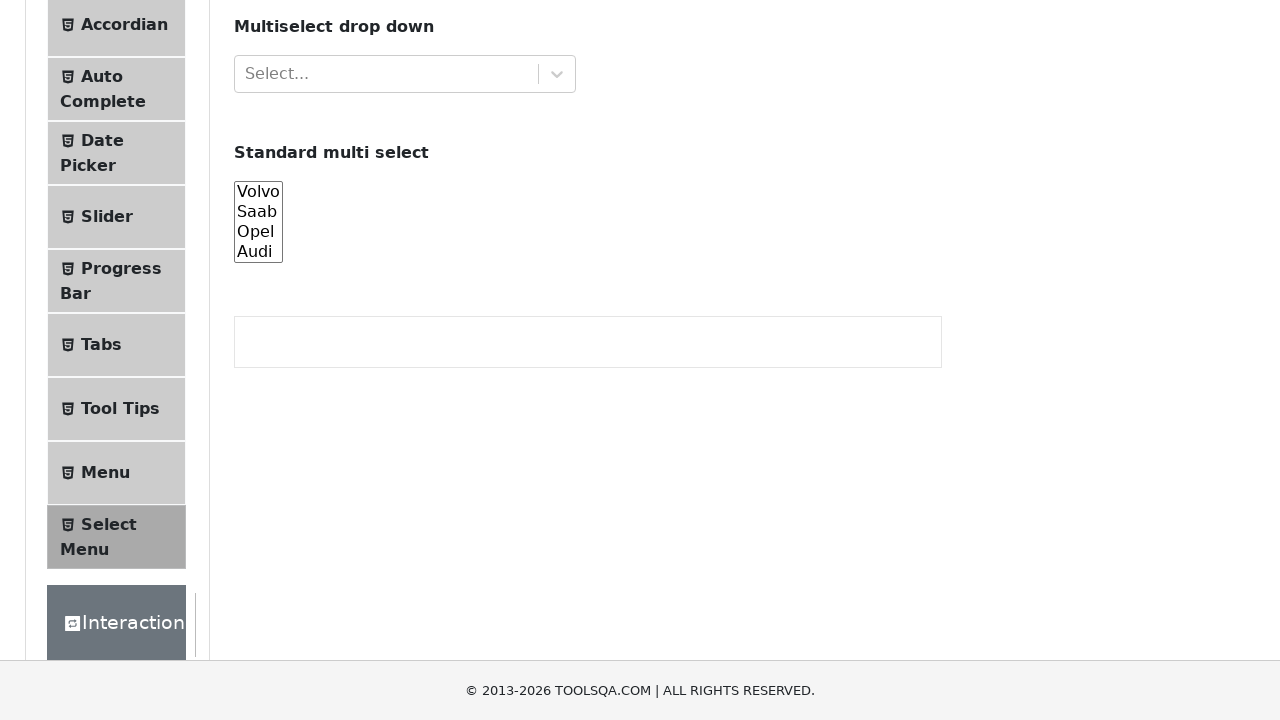